Tests pagination functionality on a web table by navigating through pages using the "next" button until finding a specific row containing "Archy J".

Starting URL: http://syntaxprojects.com/table-pagination-demo.php

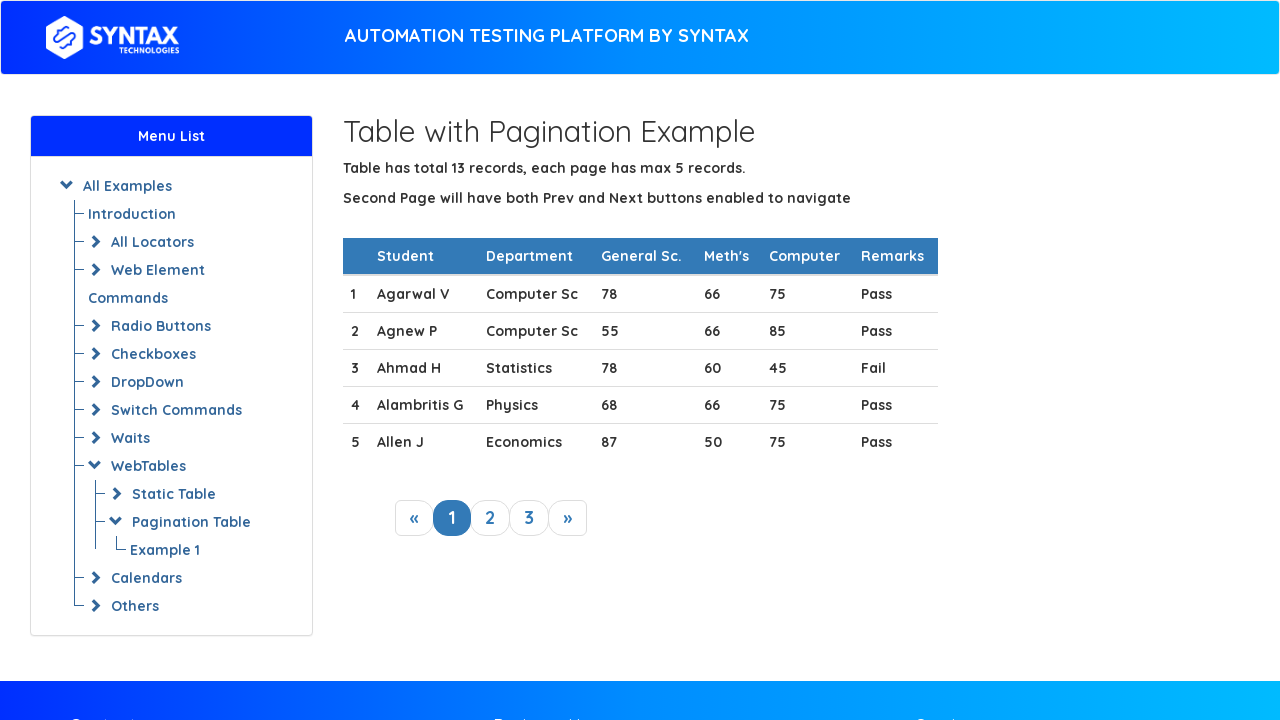

Waited for table with rows to load
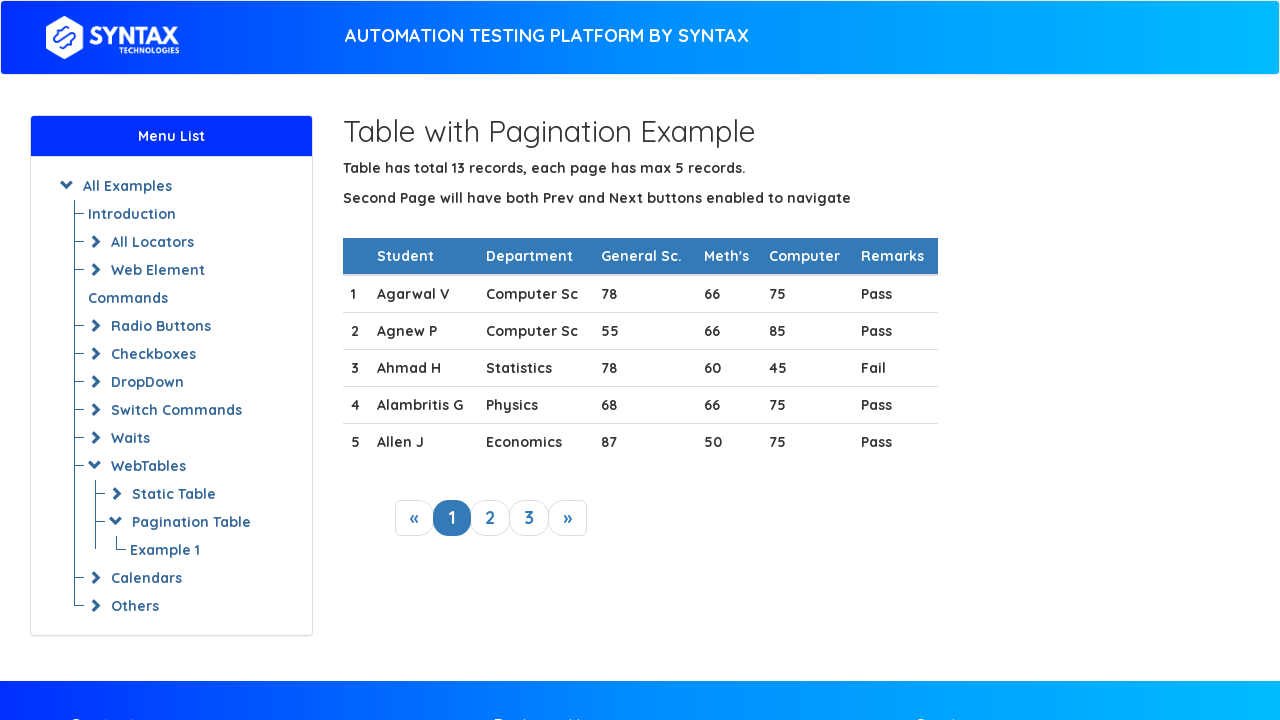

Retrieved 5 rows from current page
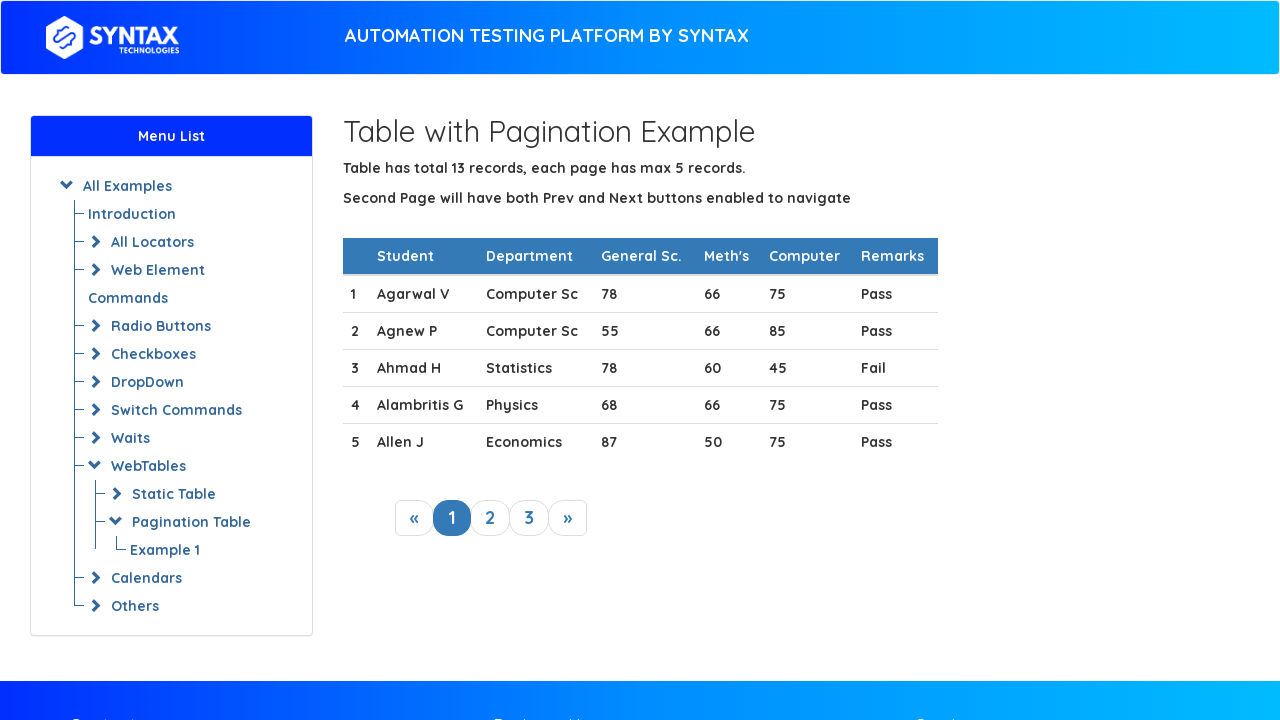

Checked row 1 for target text
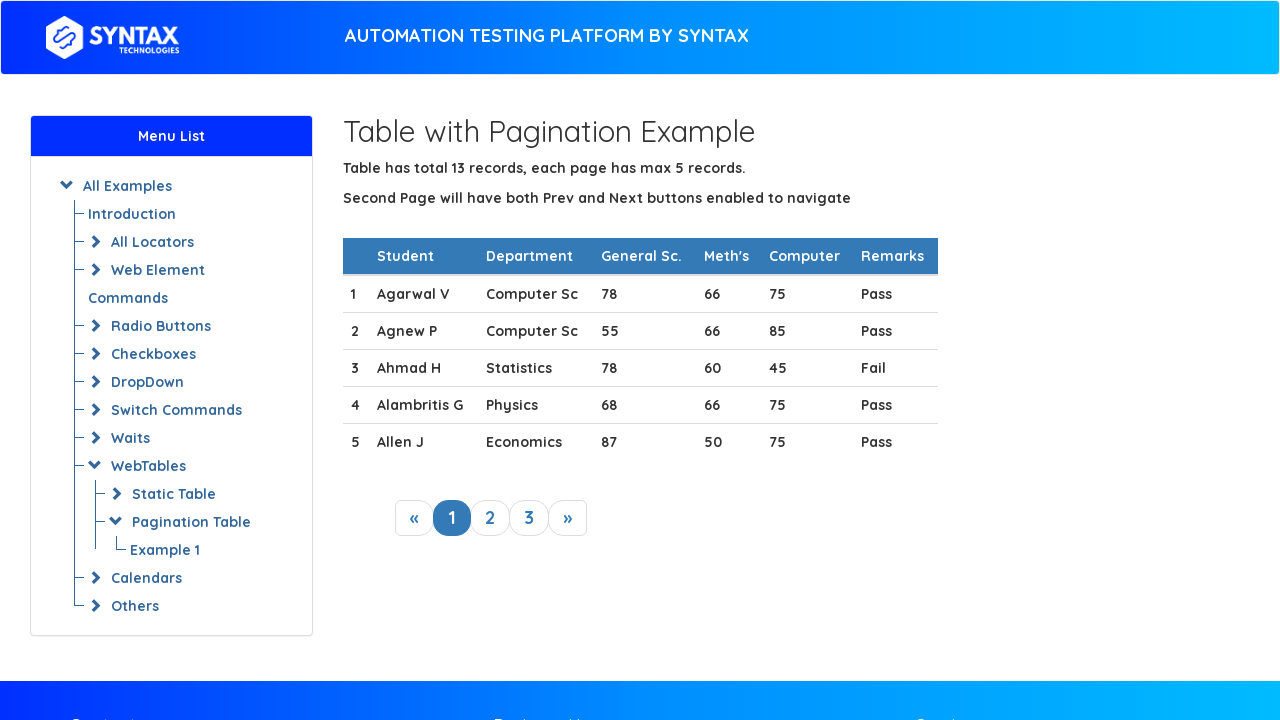

Checked row 2 for target text
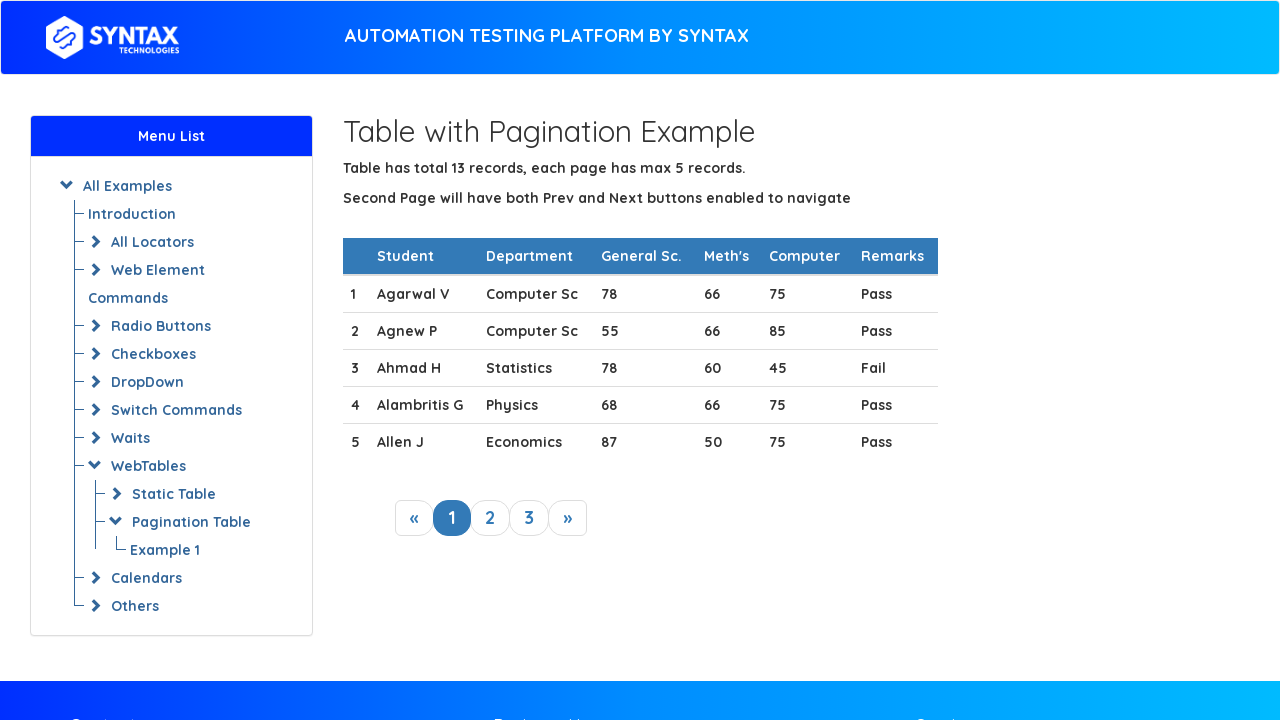

Checked row 3 for target text
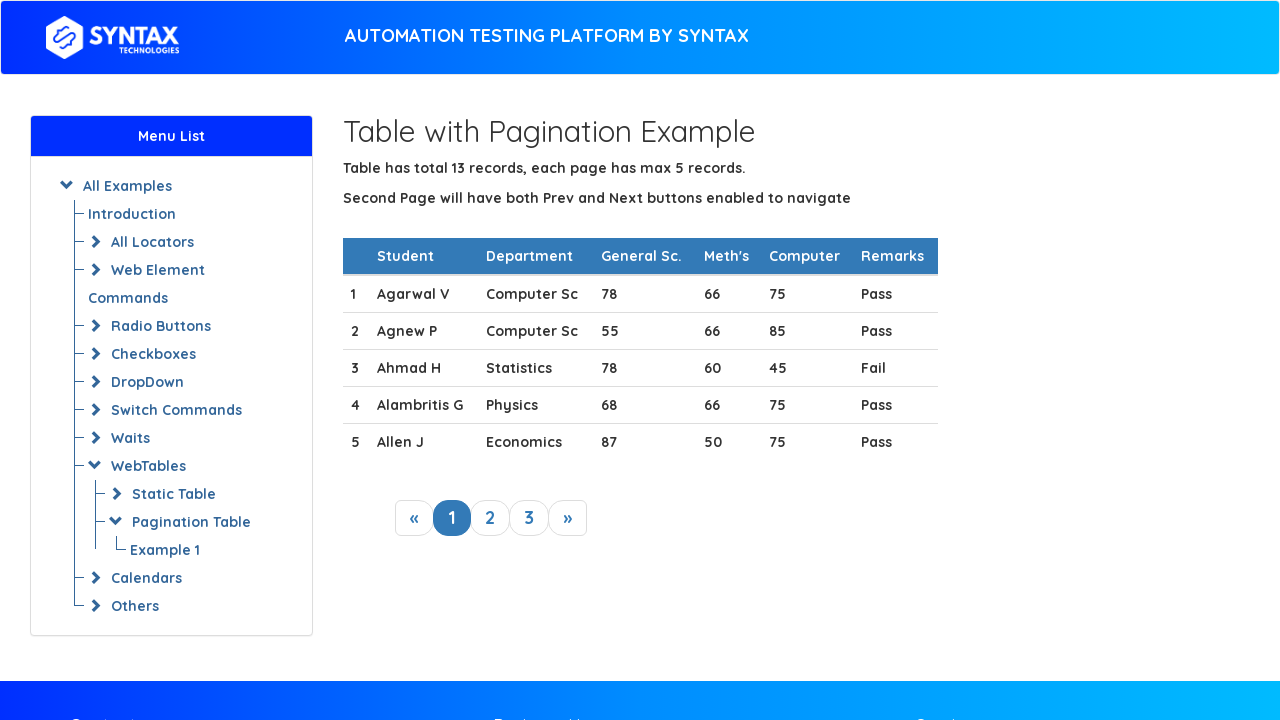

Checked row 4 for target text
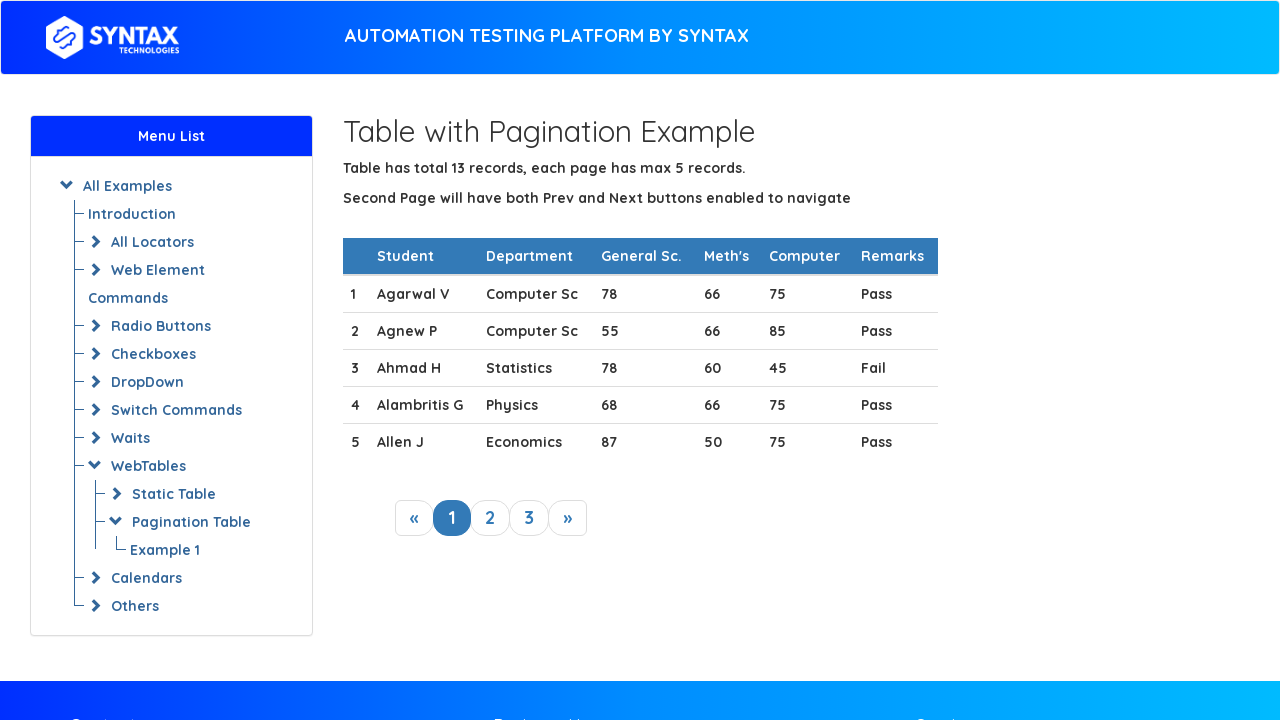

Checked row 5 for target text
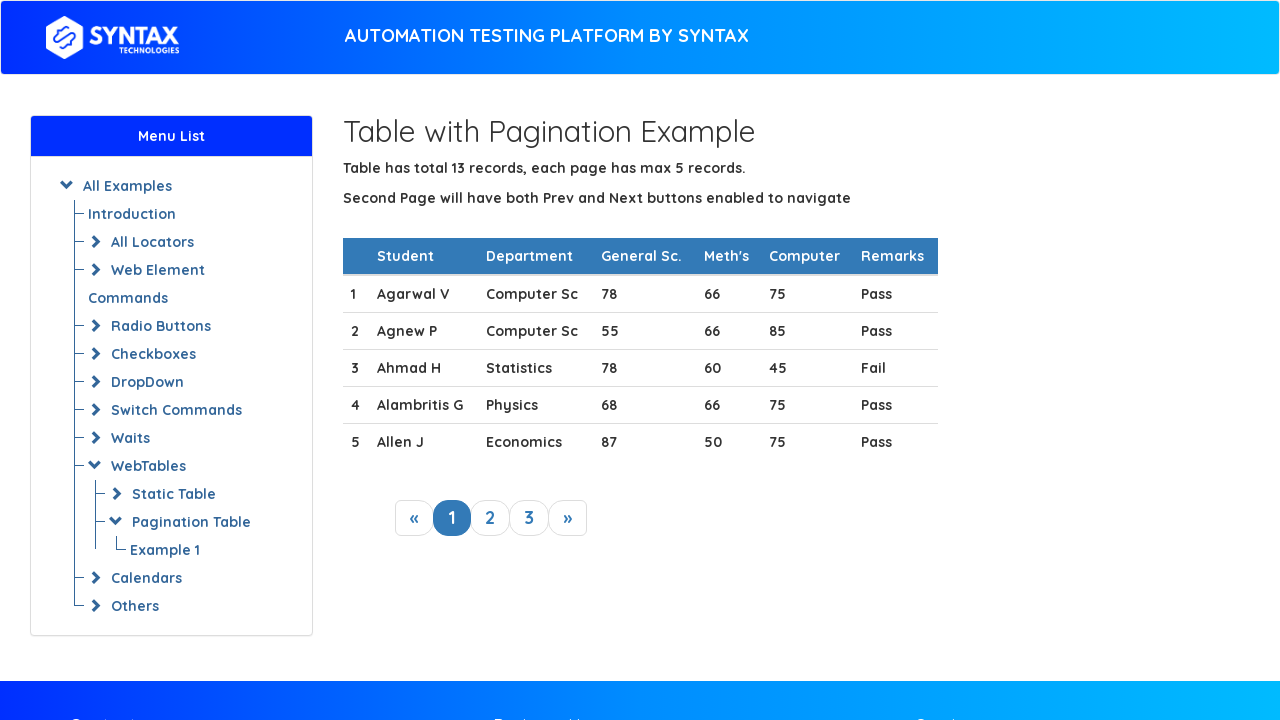

Clicked 'next' button to navigate to next page at (568, 518) on a.next_link
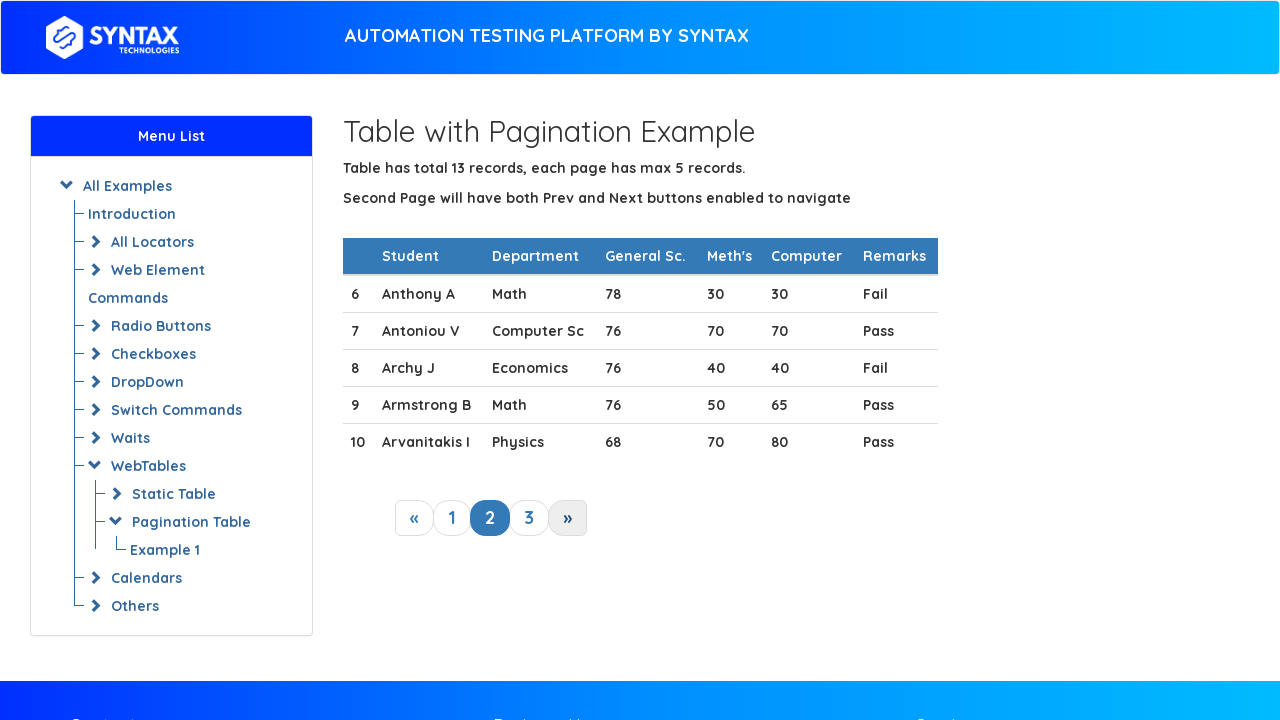

Waited for table to update after pagination
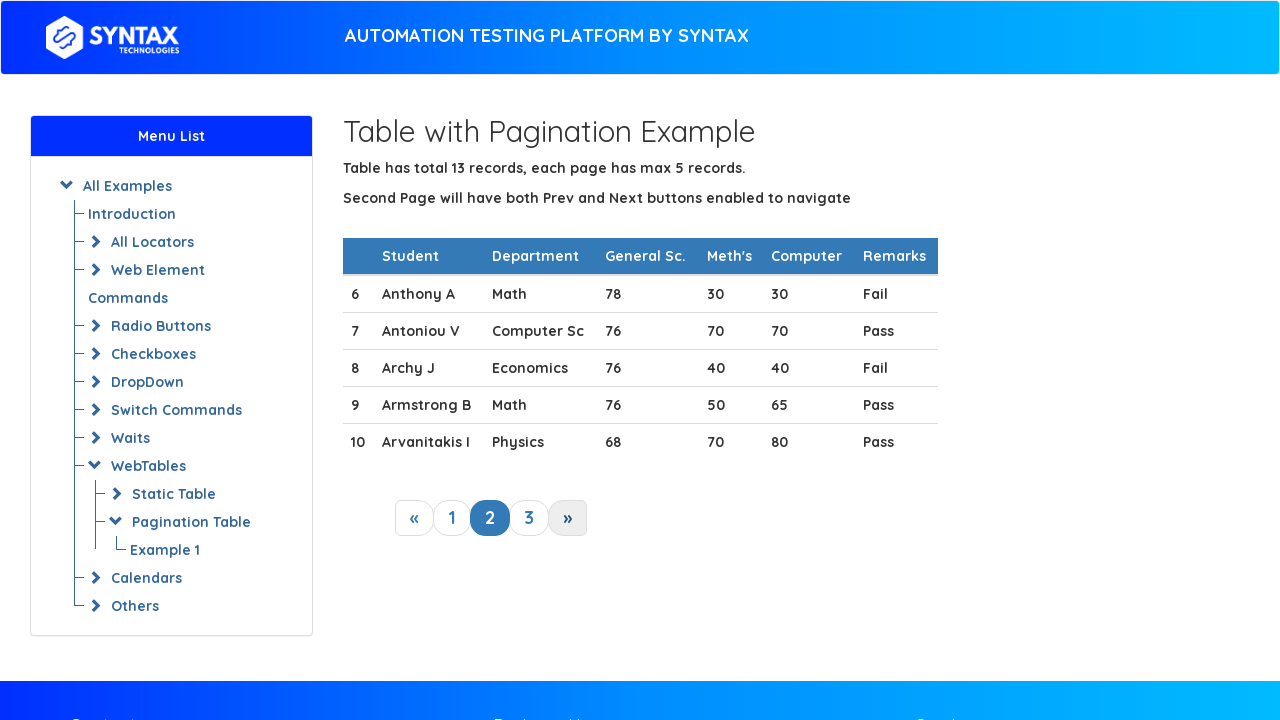

Retrieved 5 rows from current page
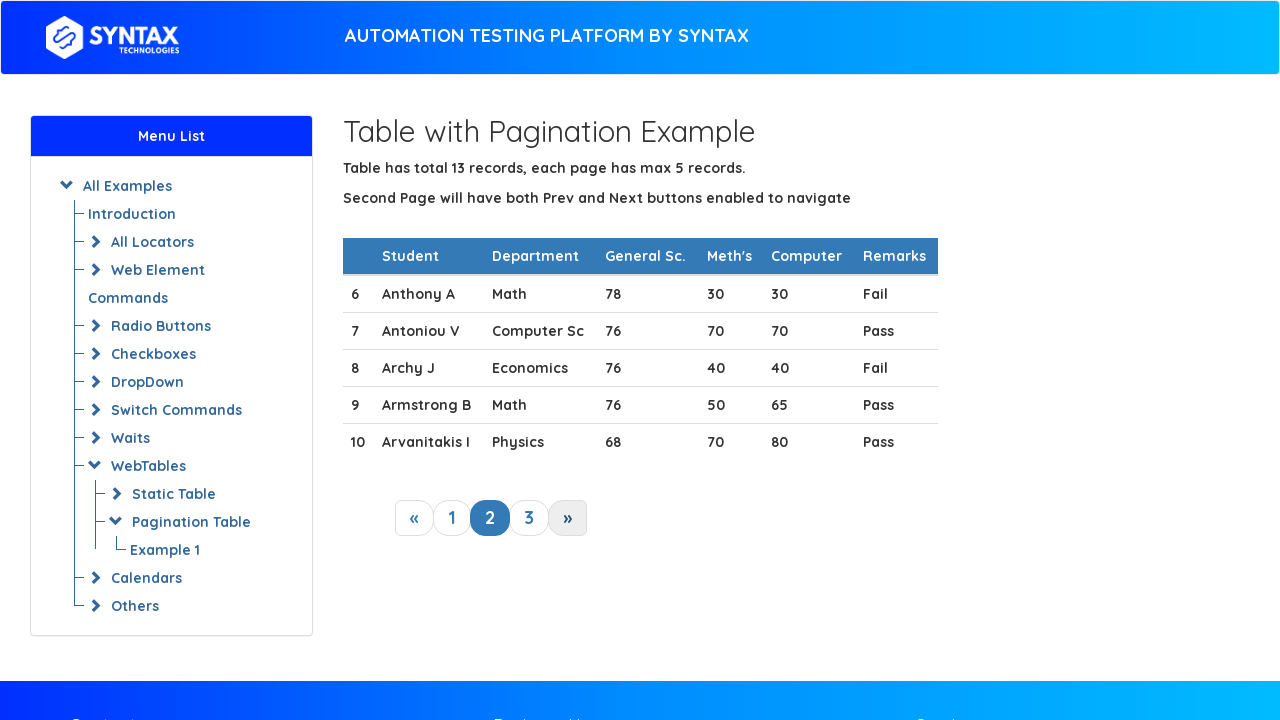

Checked row 1 for target text
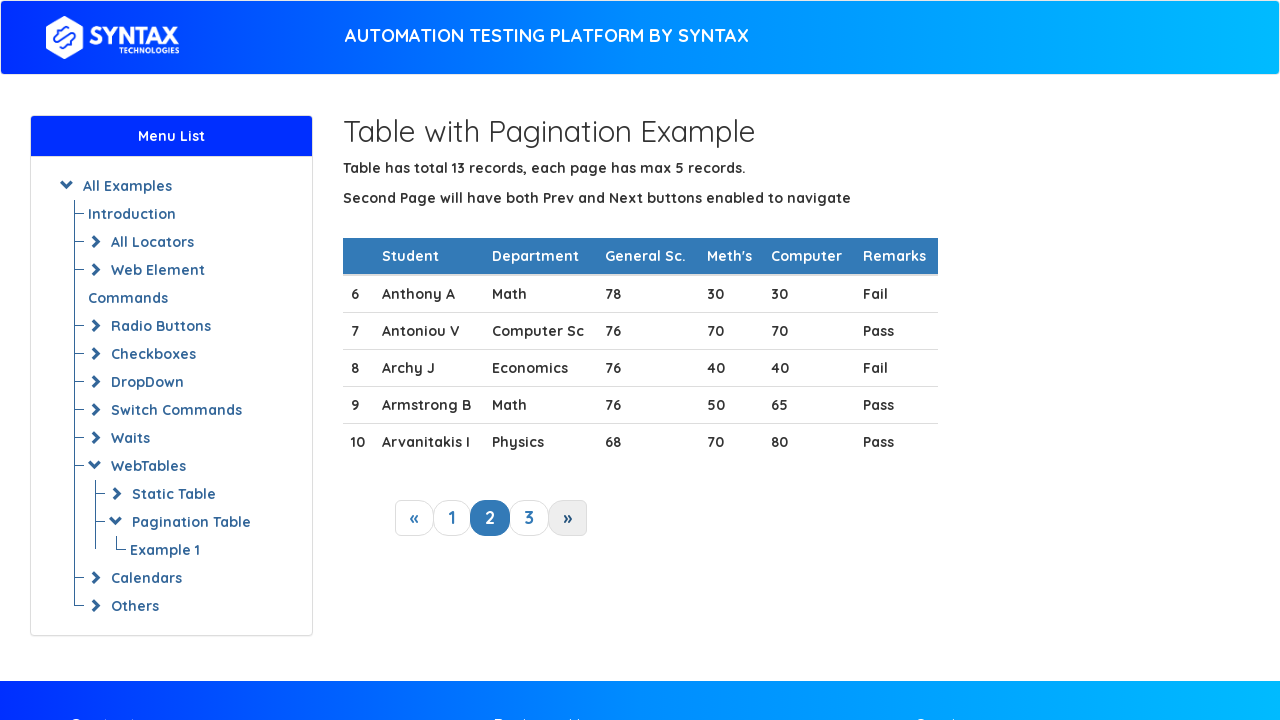

Checked row 2 for target text
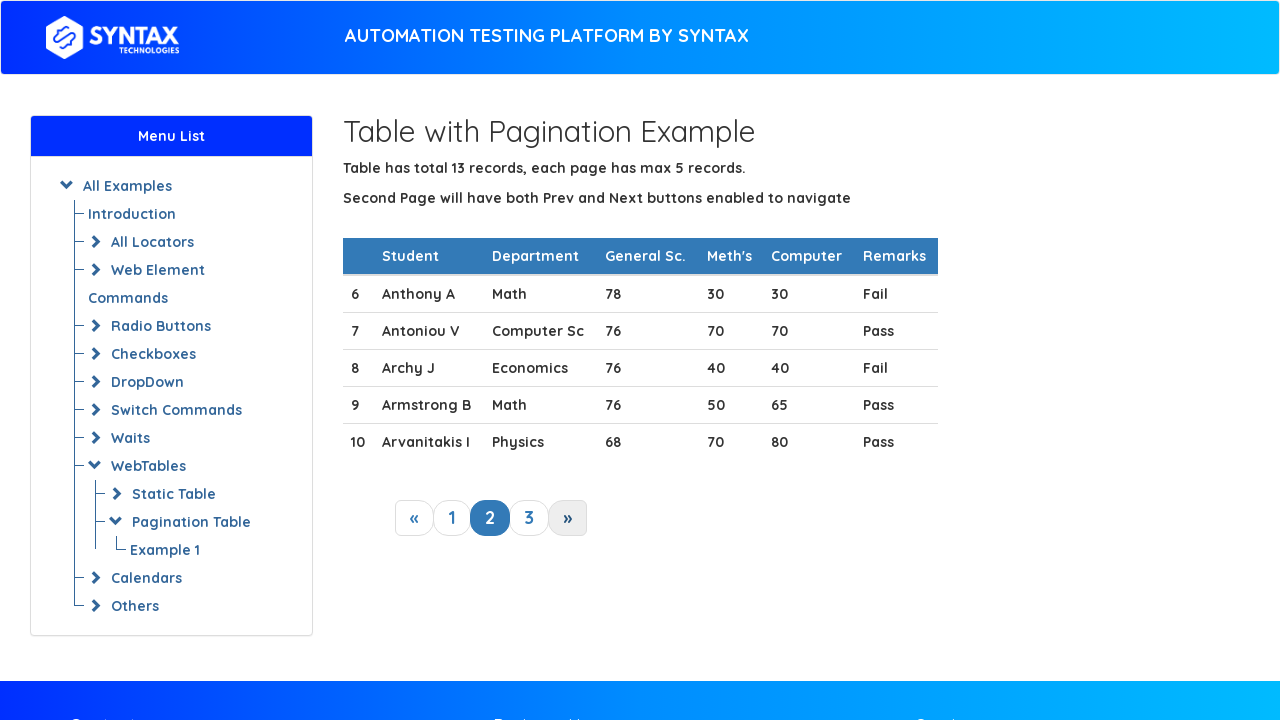

Checked row 3 for target text
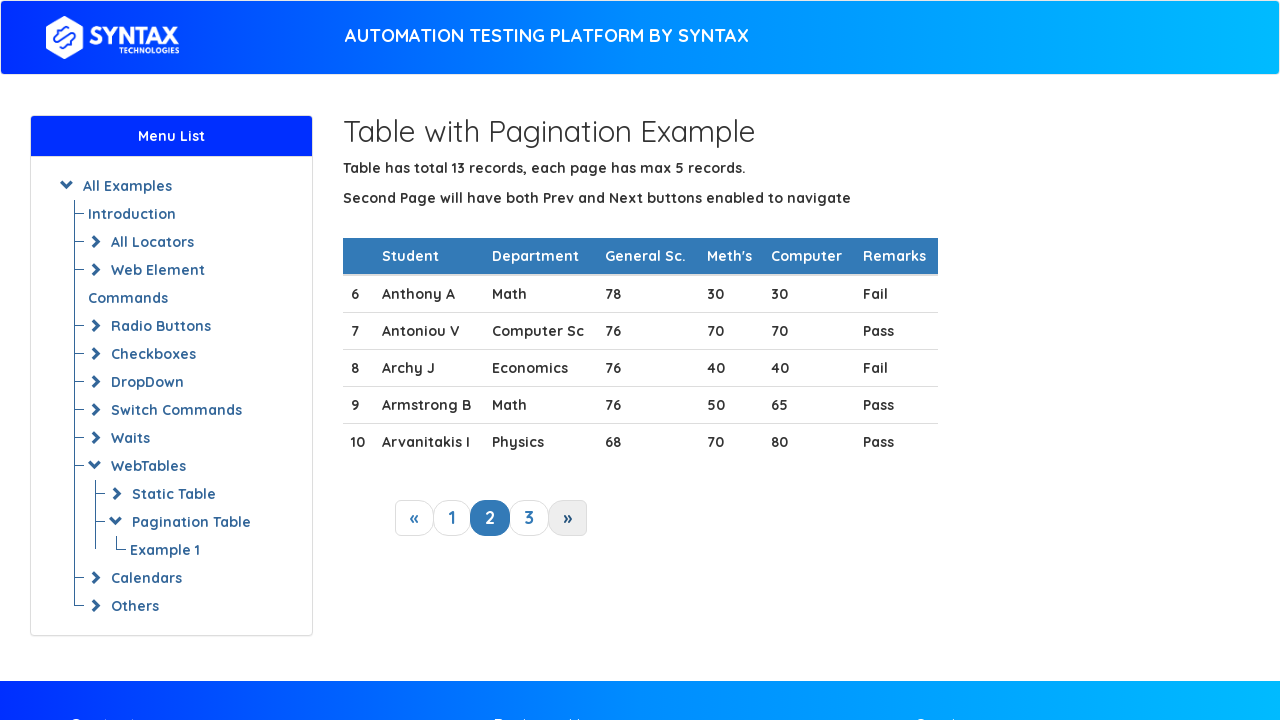

Found 'Archy J' in current row
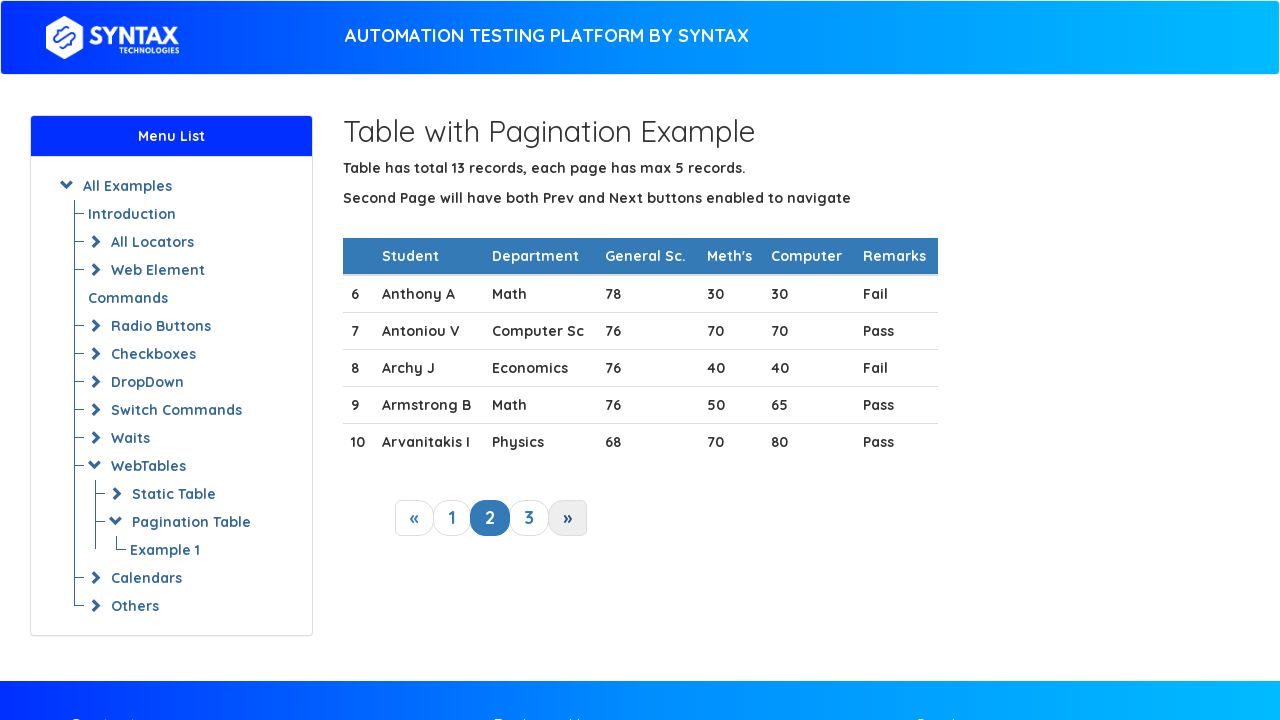

Verified that row containing 'Archy J' is visible
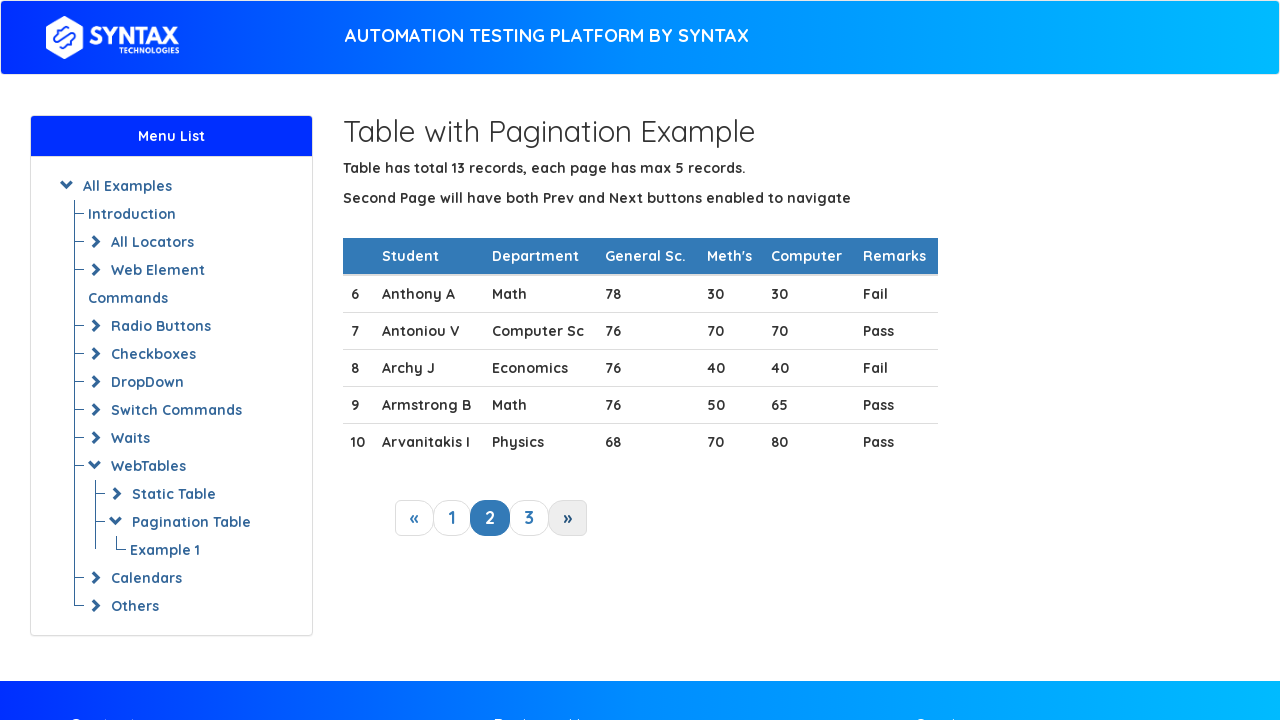

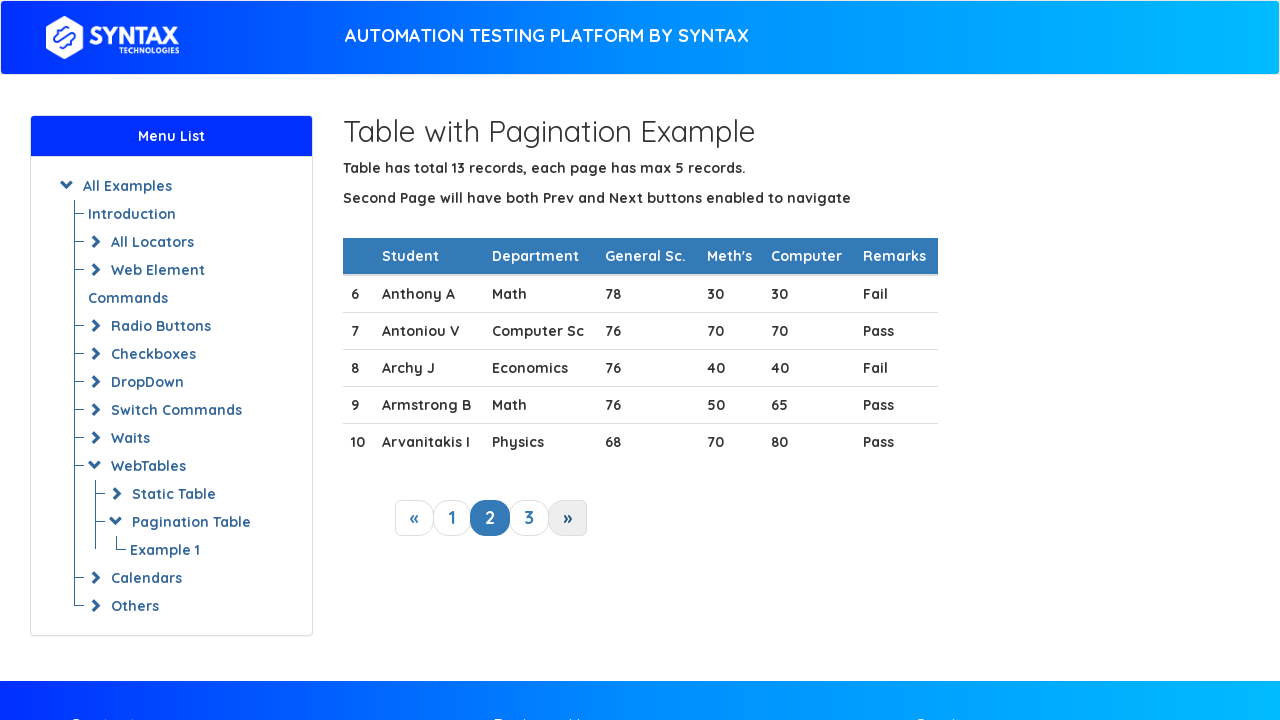